Tests clicking a confirm button and dismissing the confirmation dialog

Starting URL: http://webengine-test.azurewebsites.net/

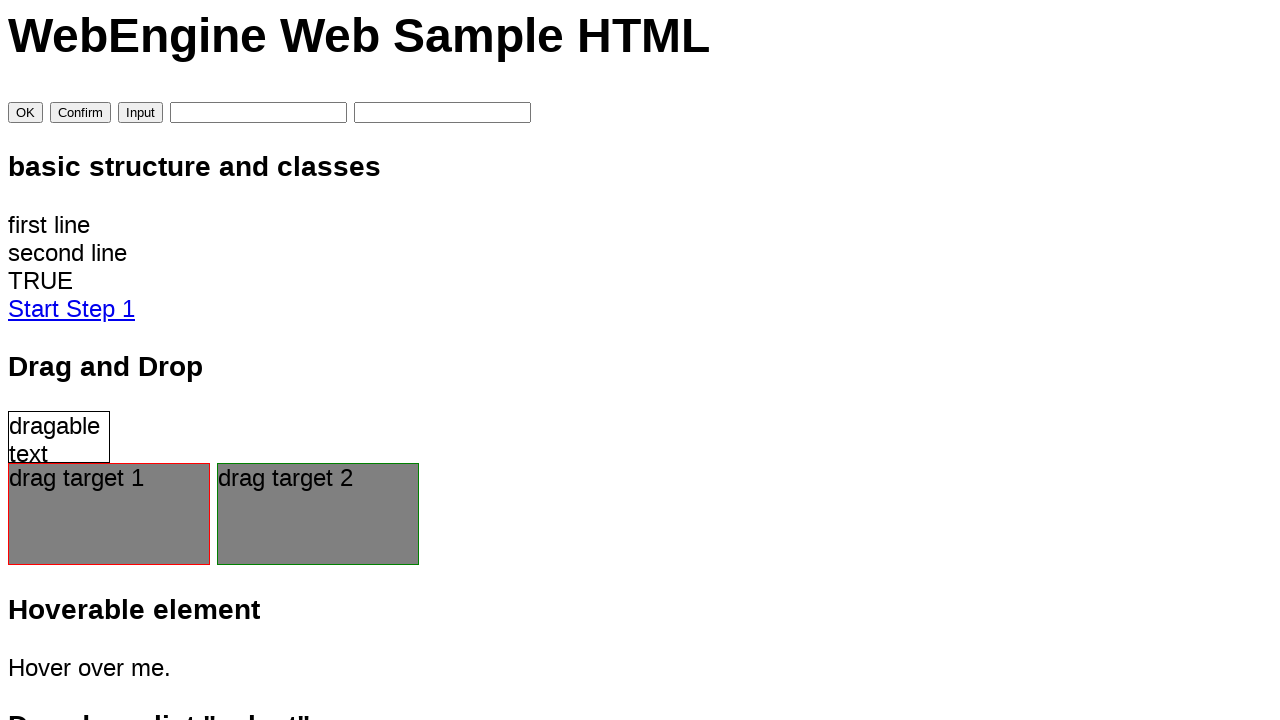

Set up dialog handler to dismiss confirmation dialogs
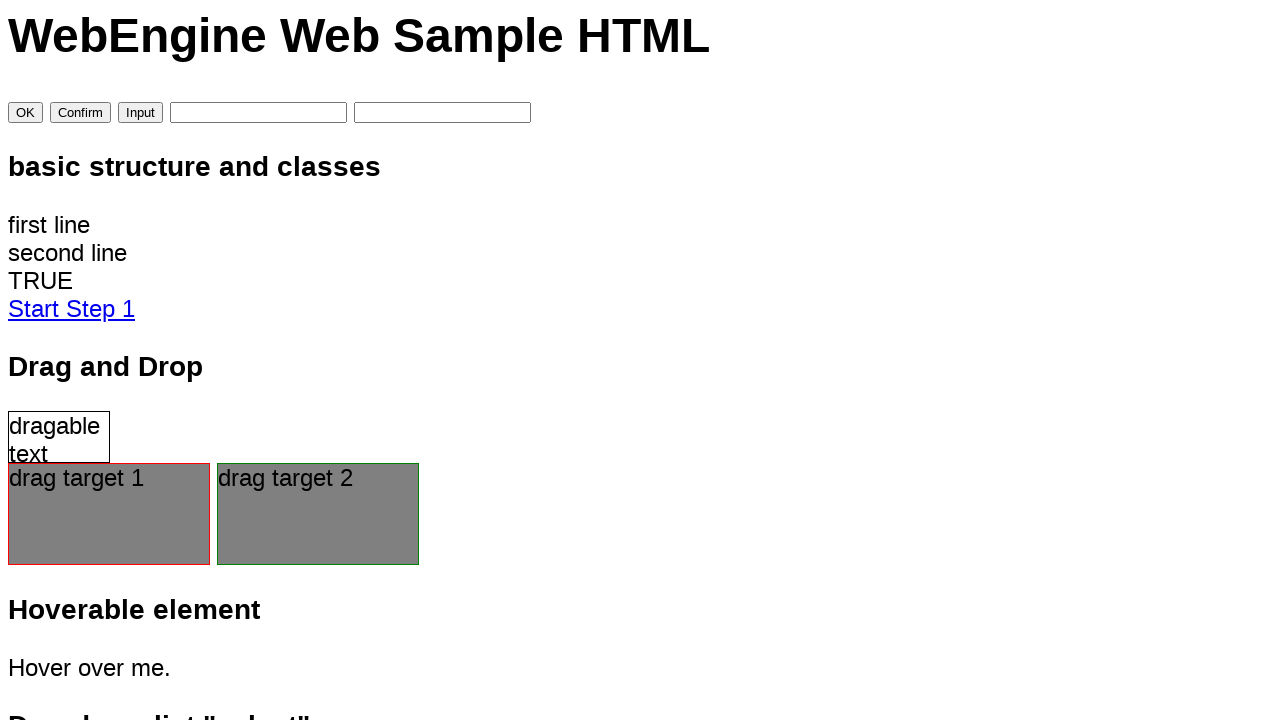

Clicked the Confirm button at (80, 113) on input[value='Confirm']
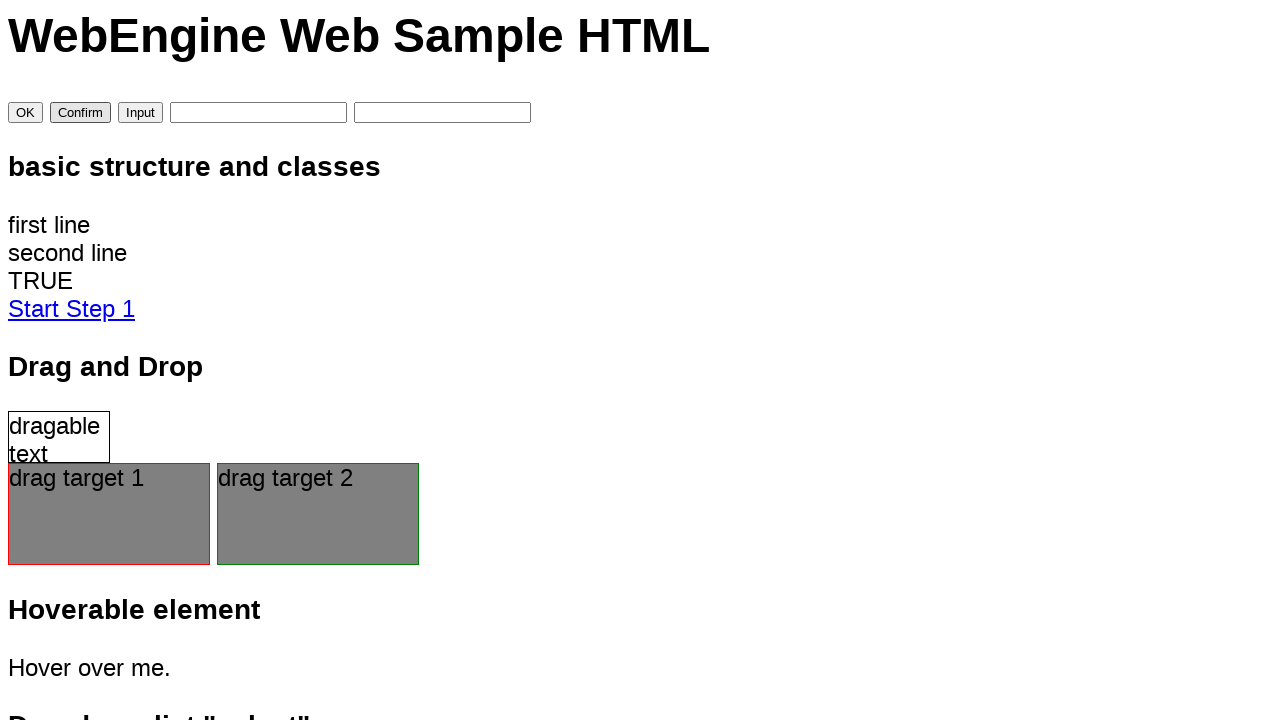

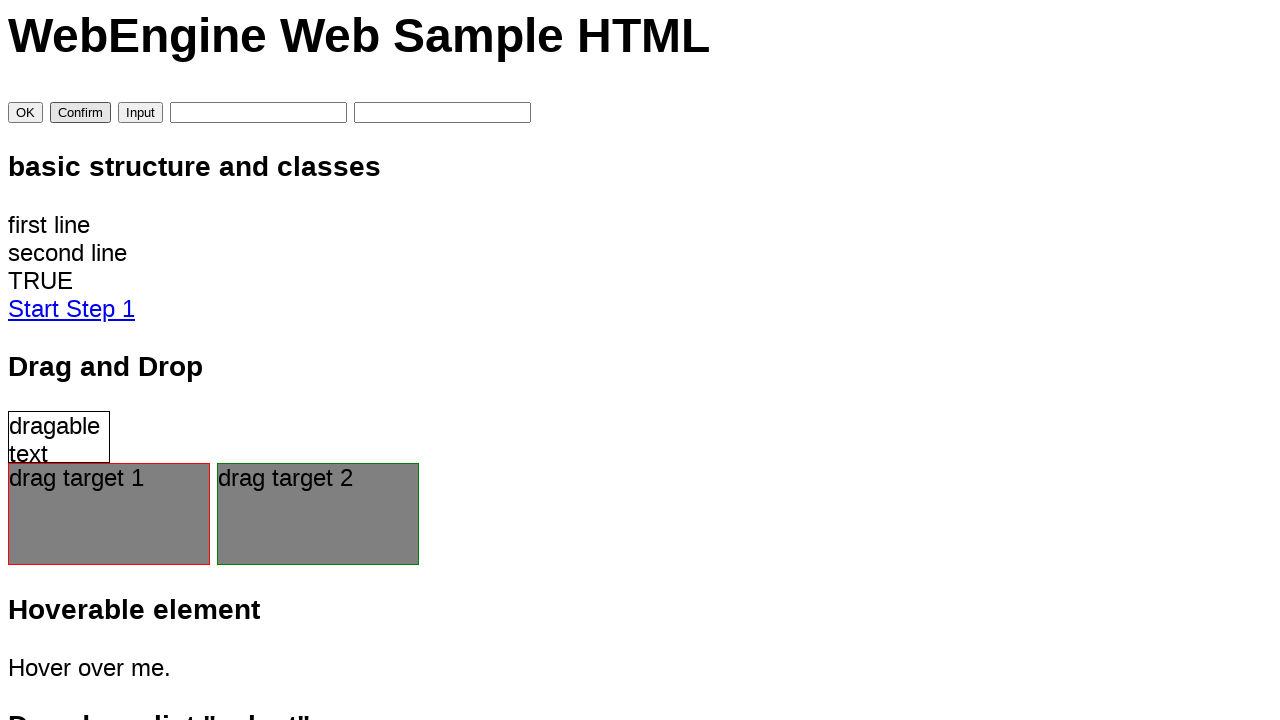